Tests browser window handling (opening new tabs/windows), JavaScript alerts (simple, confirm, and prompt), frames navigation, and modal dialog interactions on demoqa.com

Starting URL: https://demoqa.com/browser-windows

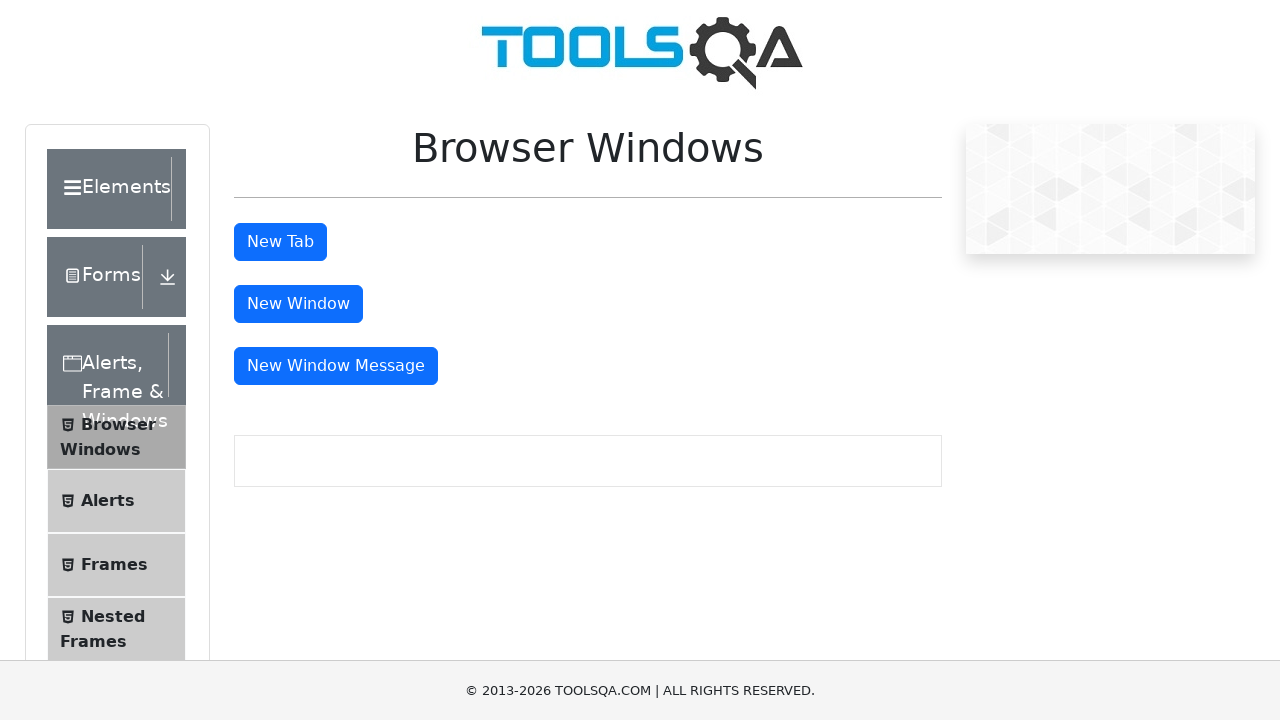

Clicked button to open new tab at (280, 242) on #tabButton
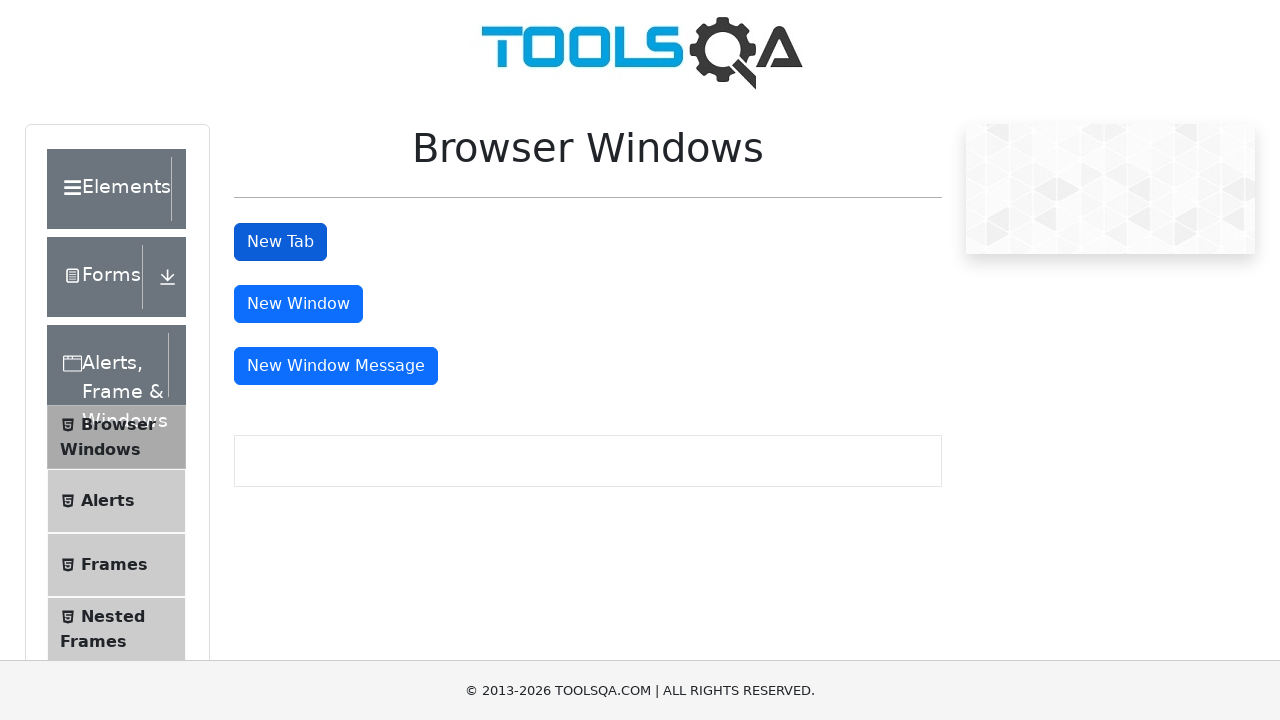

Waited 1 second for new tab to open
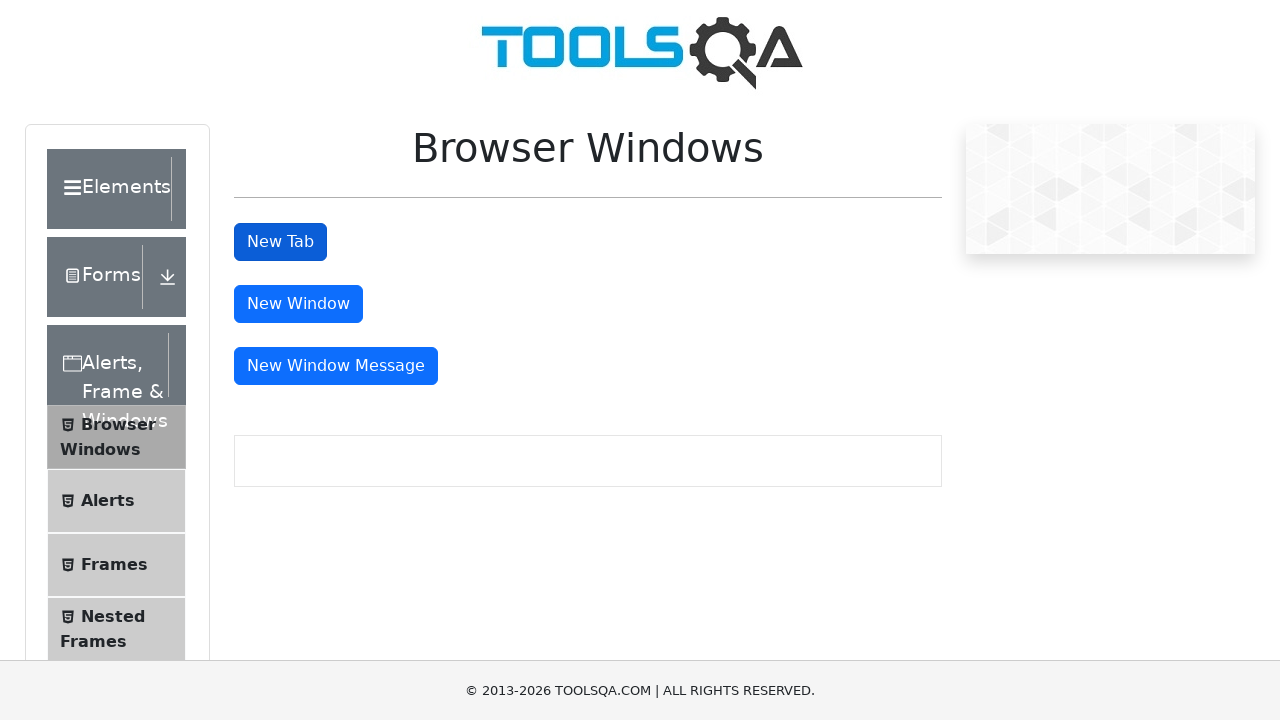

Retrieved all open pages from context
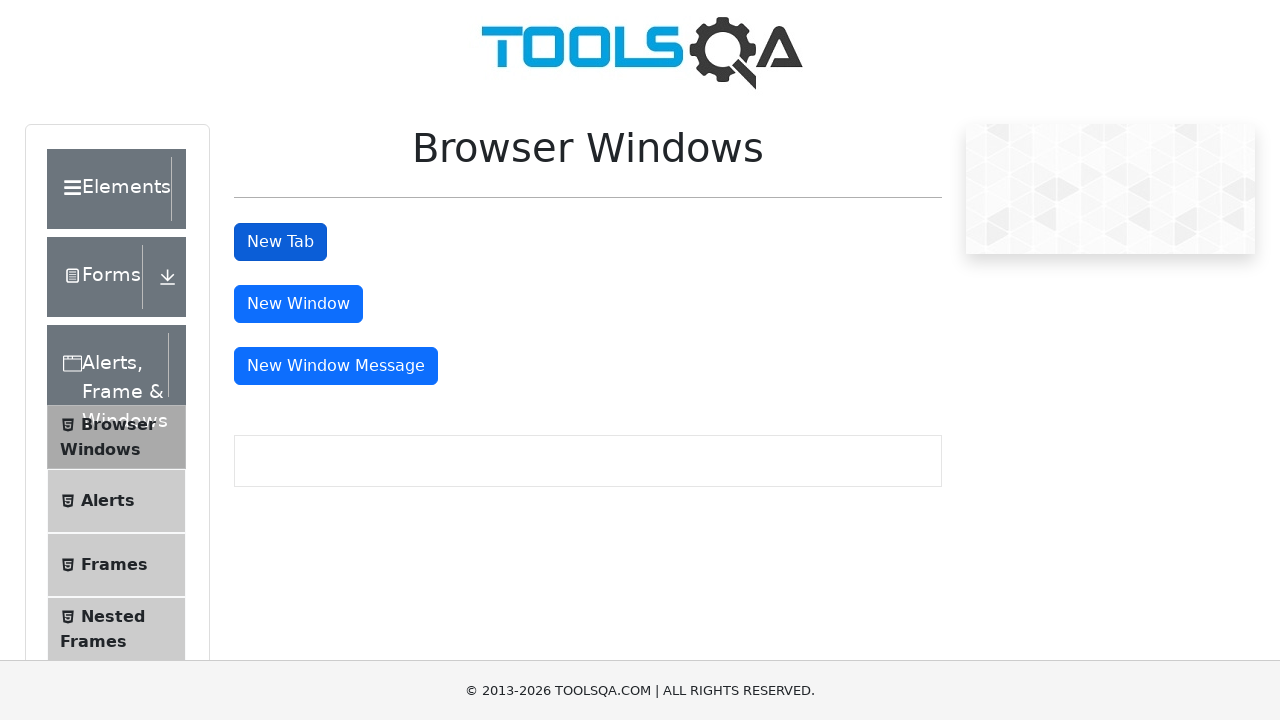

Brought original page to front
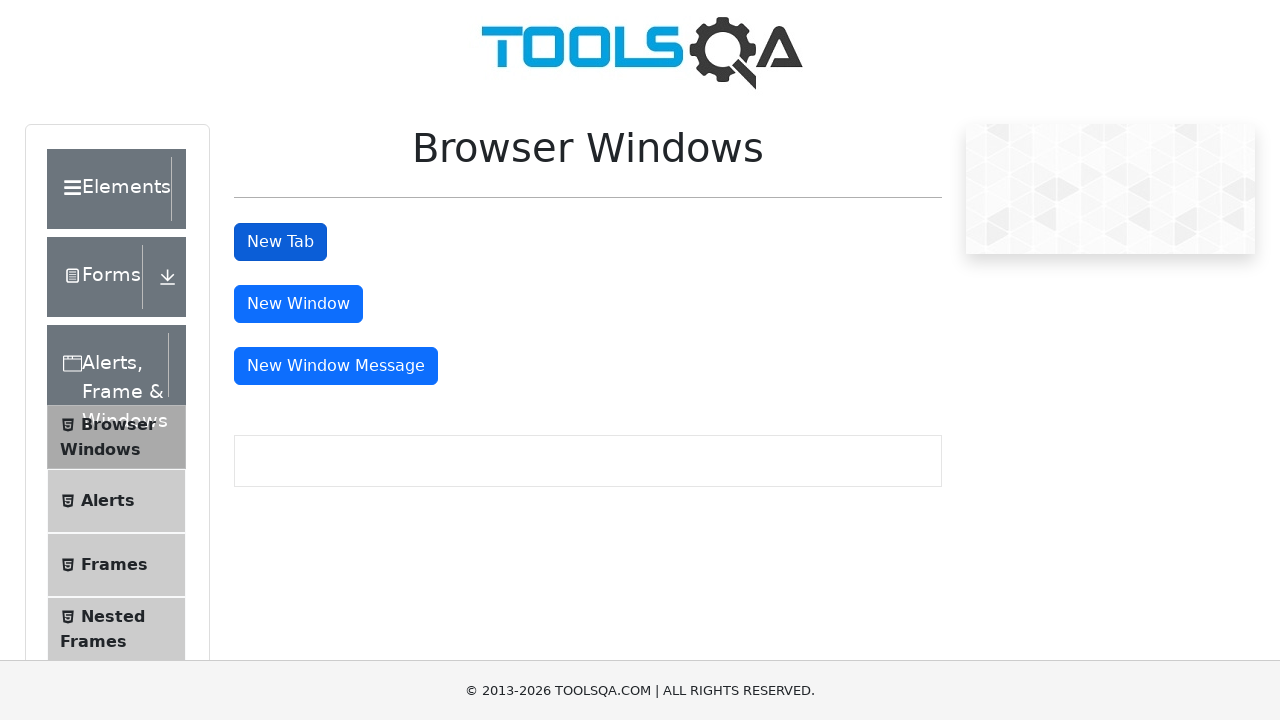

Clicked button to open new window at (298, 304) on #windowButton
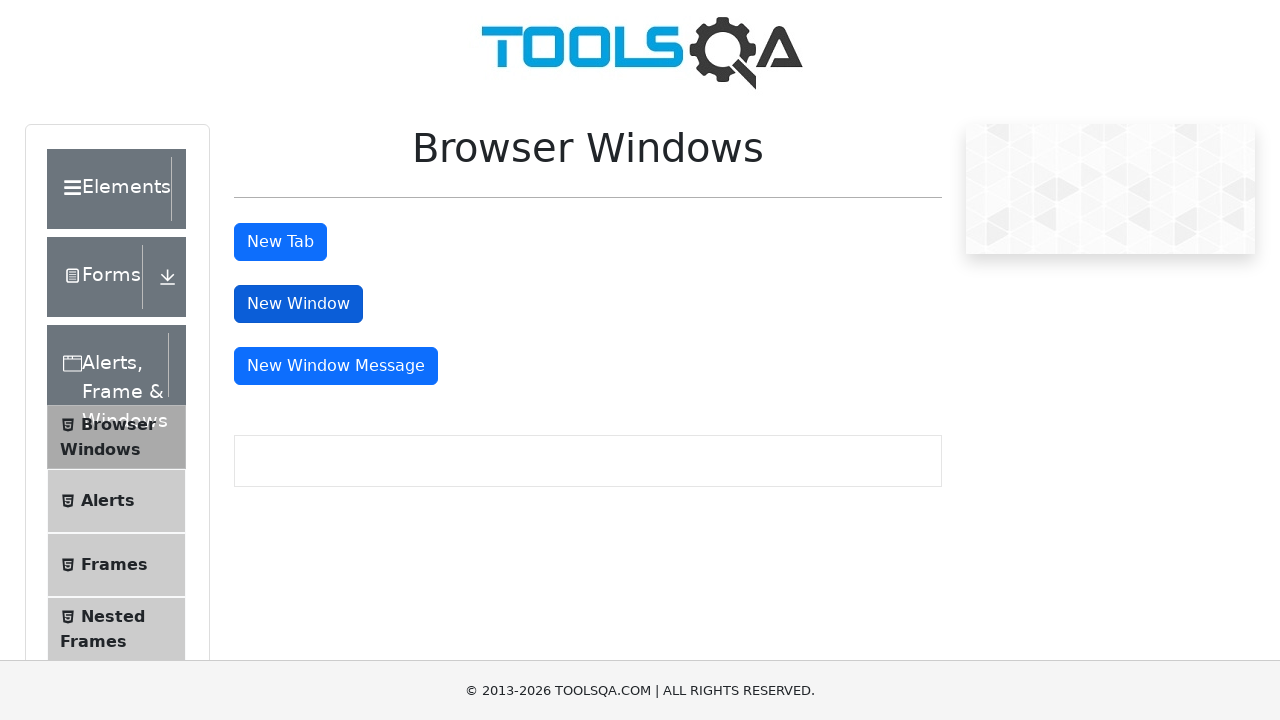

Waited 1 second for new window to open
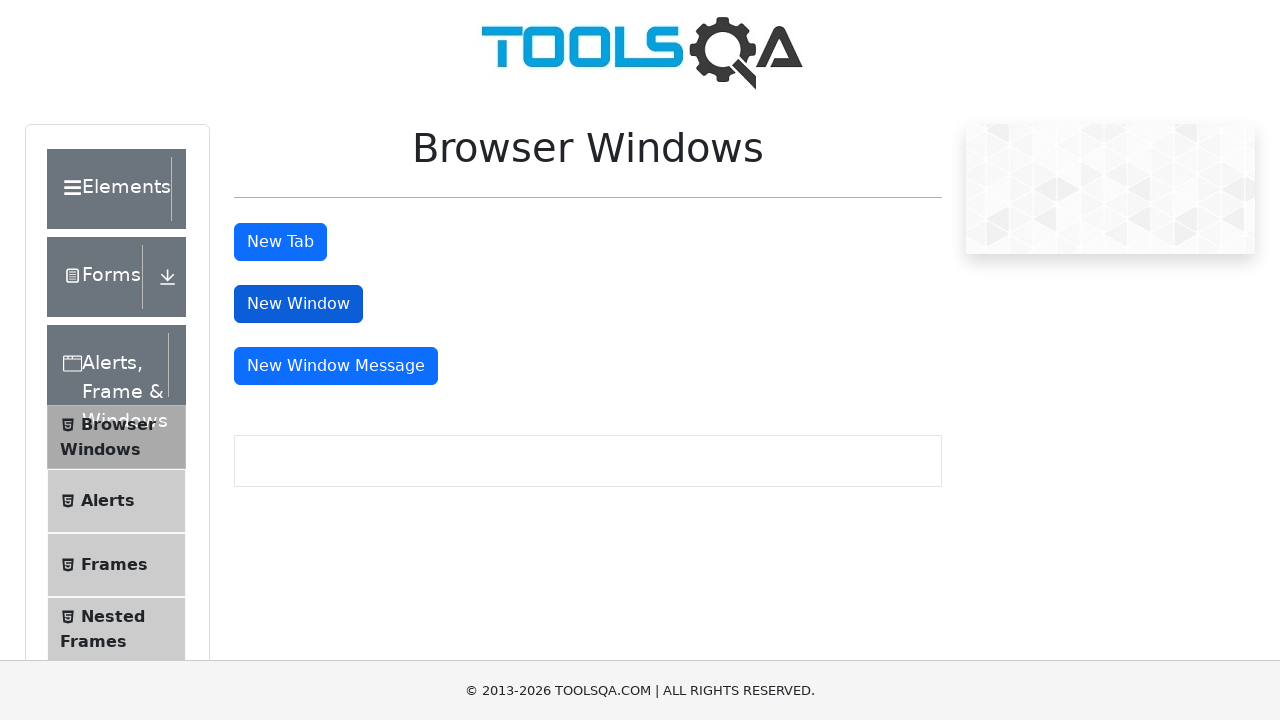

Brought original page to front
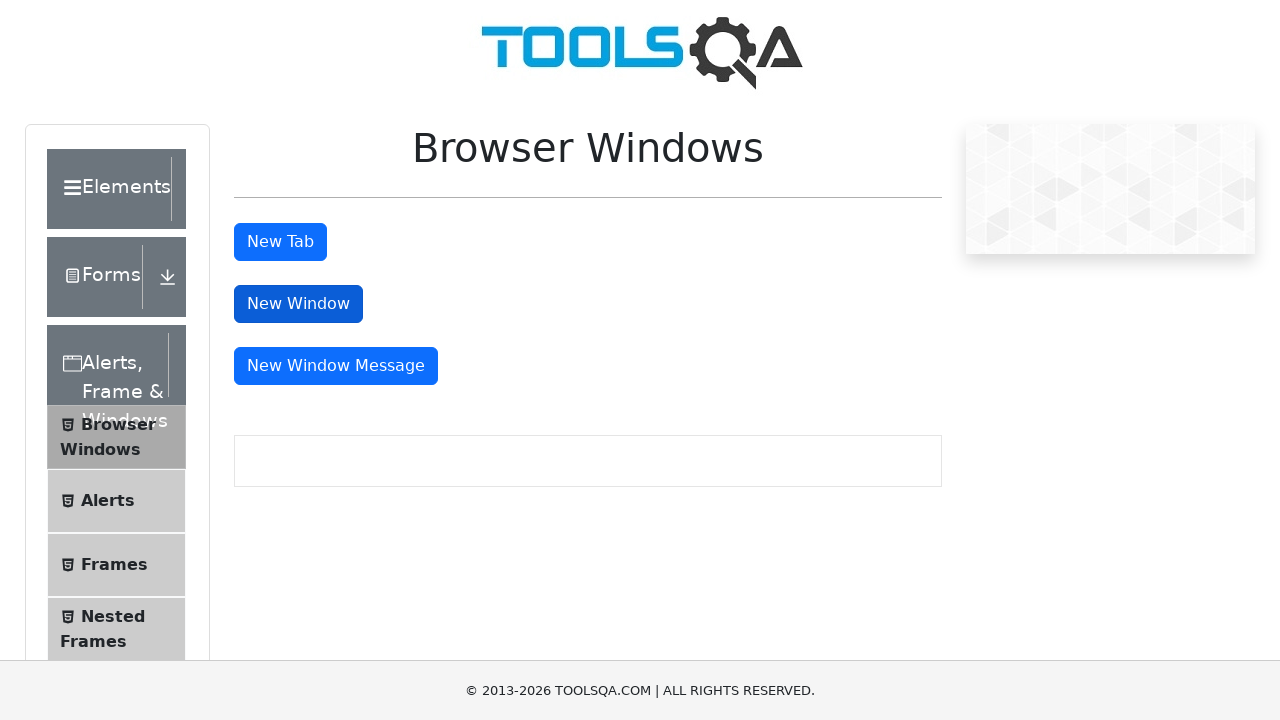

Clicked button to open message window at (336, 366) on #messageWindowButton
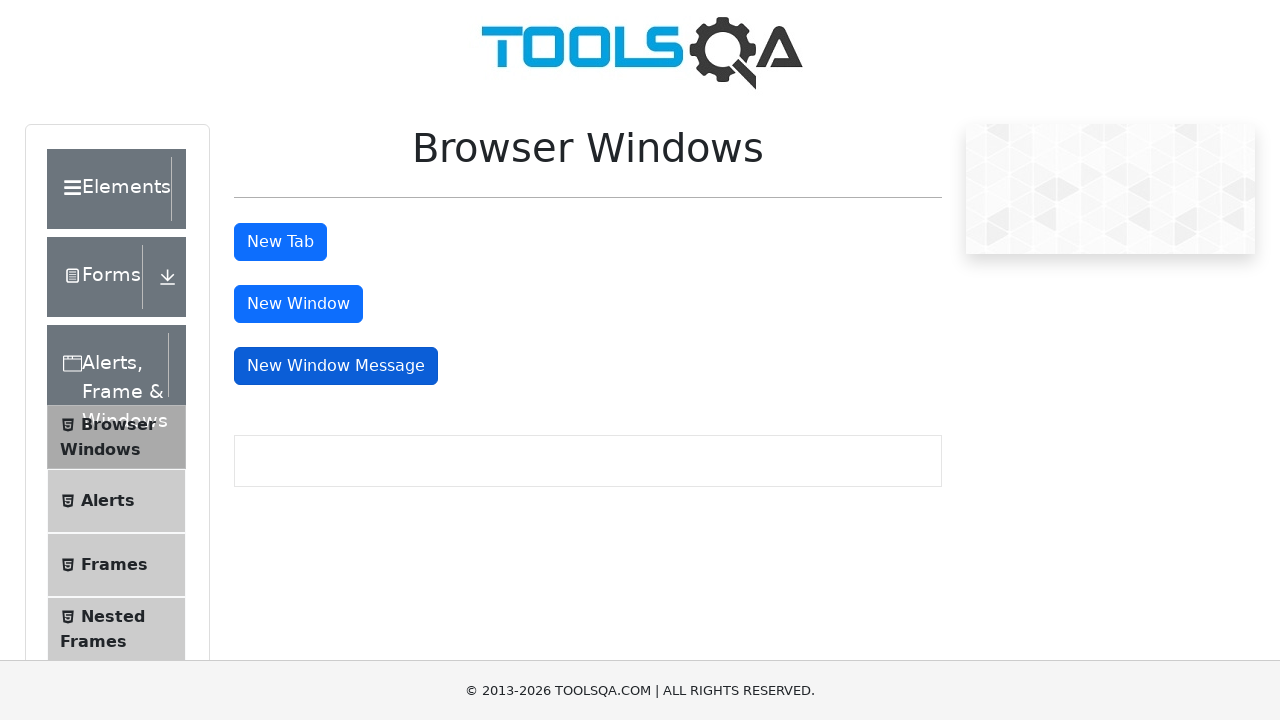

Waited 1 second for message window to open
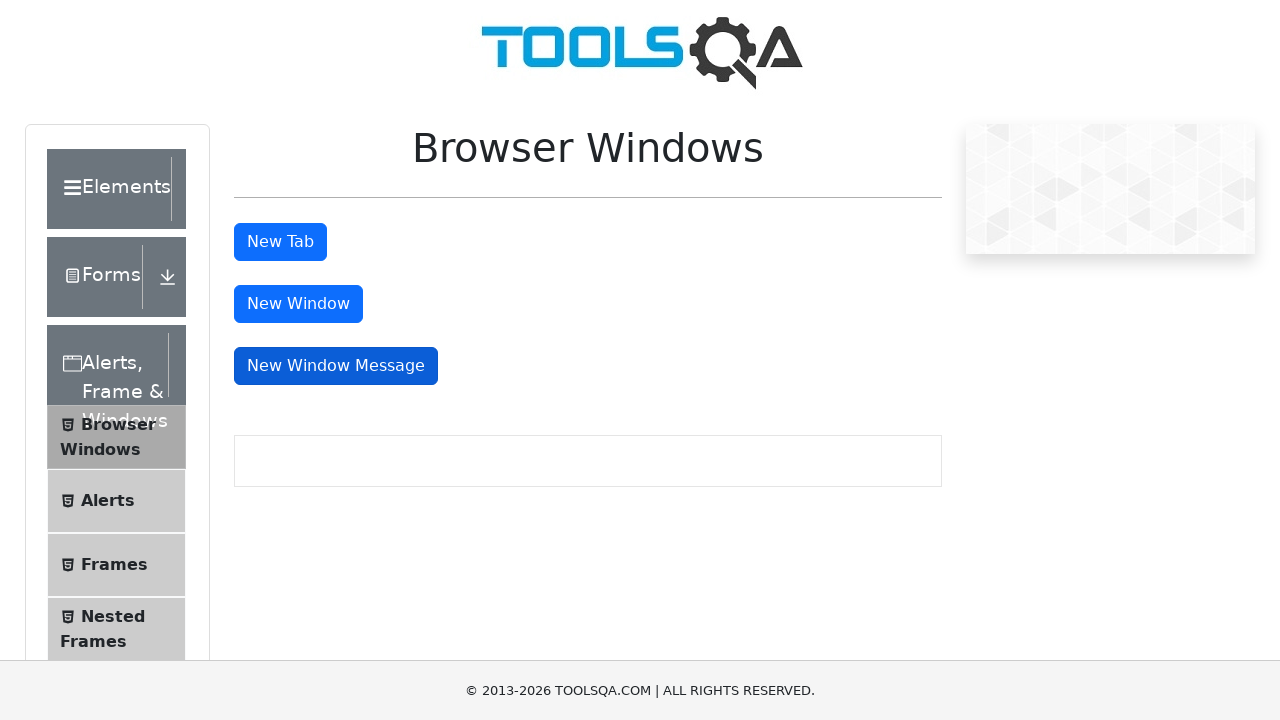

Brought original page to front
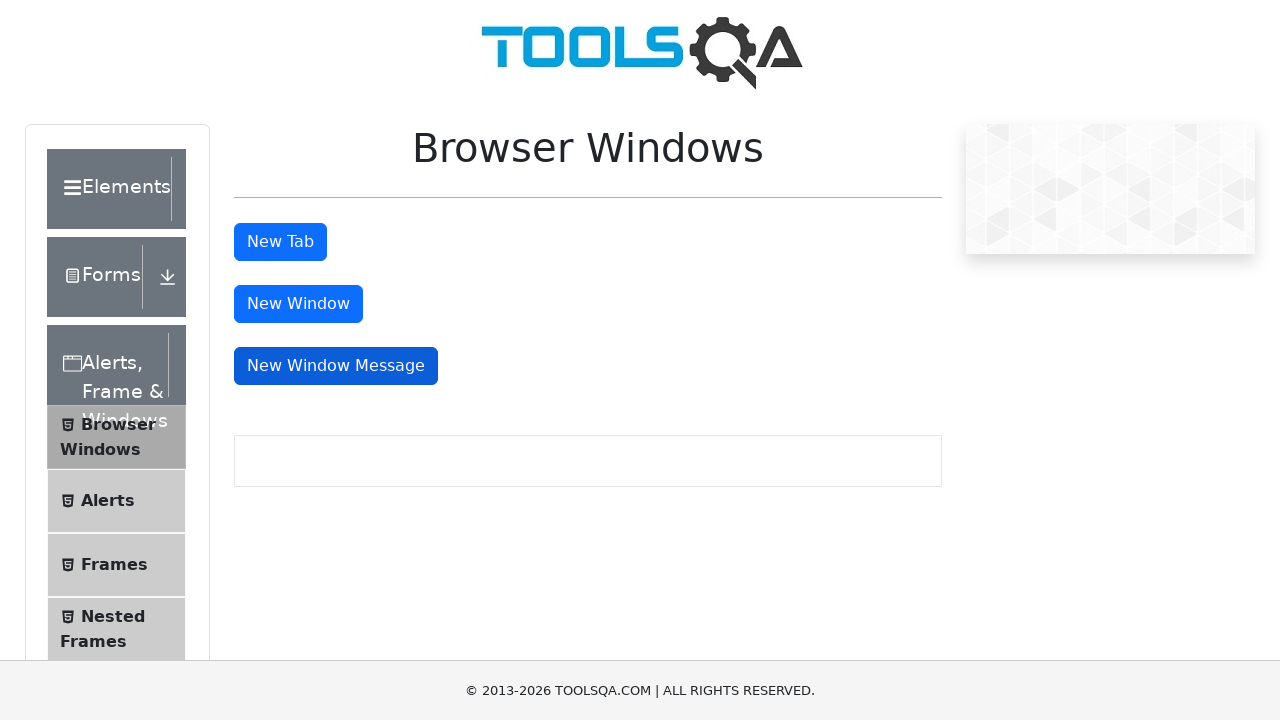

Navigated to alerts page
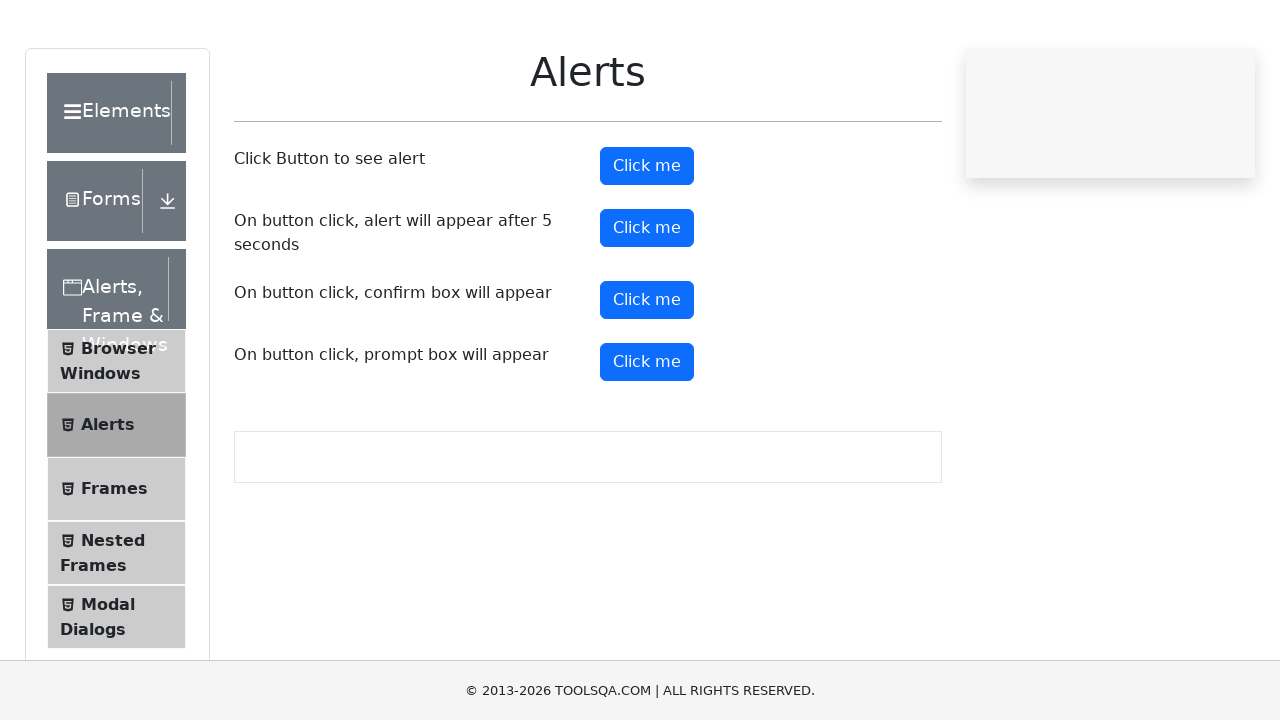

Clicked button to trigger simple alert at (647, 242) on #alertButton
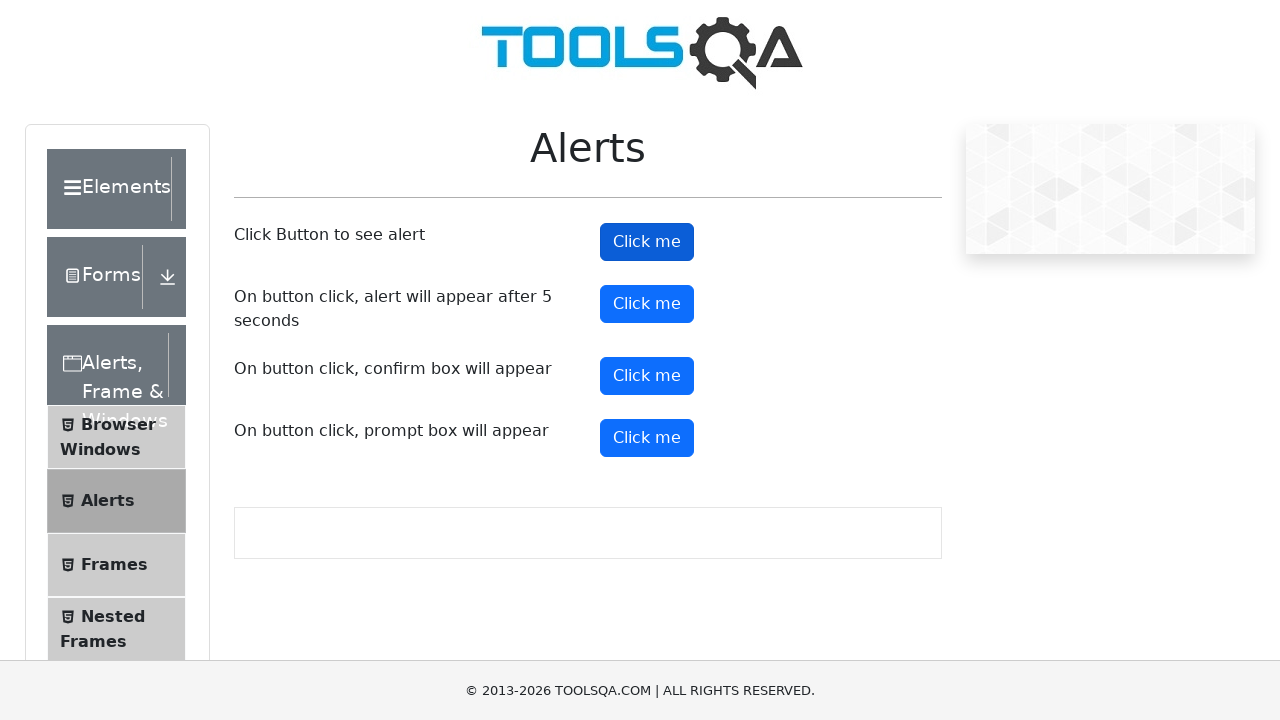

Set up dialog handler to accept alerts
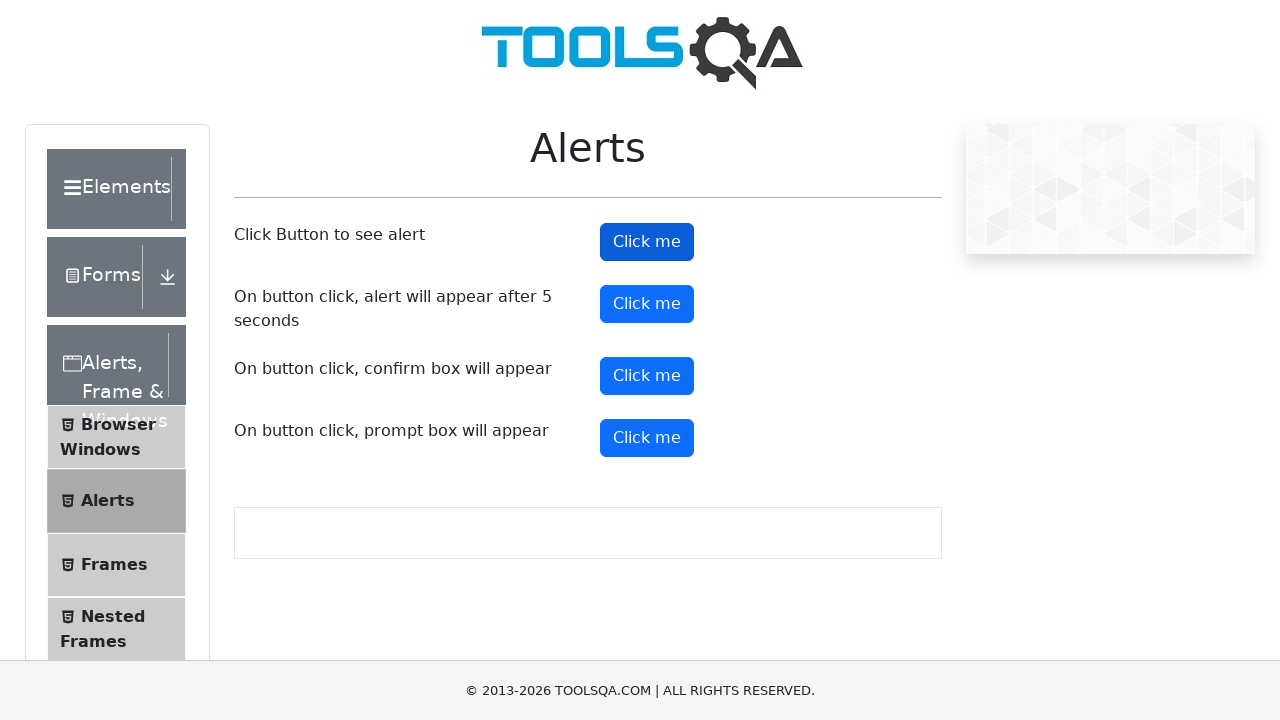

Waited 500ms after handling simple alert
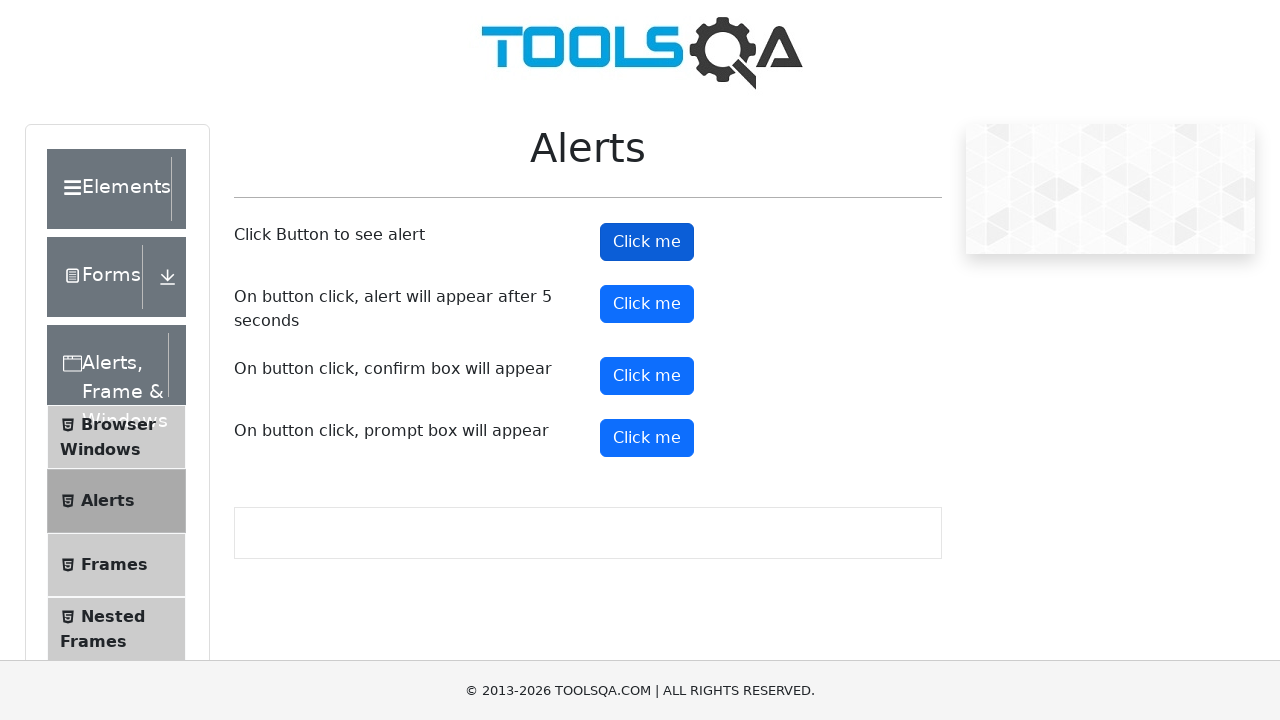

Clicked button to trigger confirm alert at (647, 376) on #confirmButton
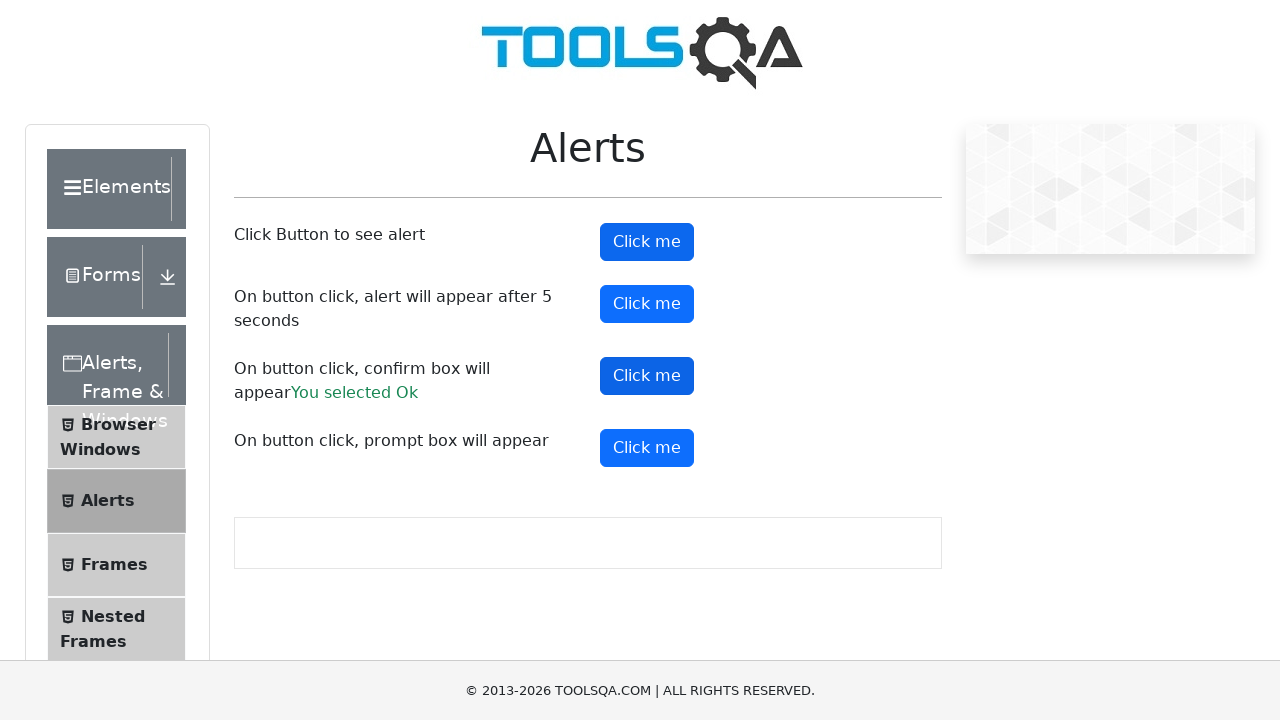

Waited 500ms after handling confirm alert
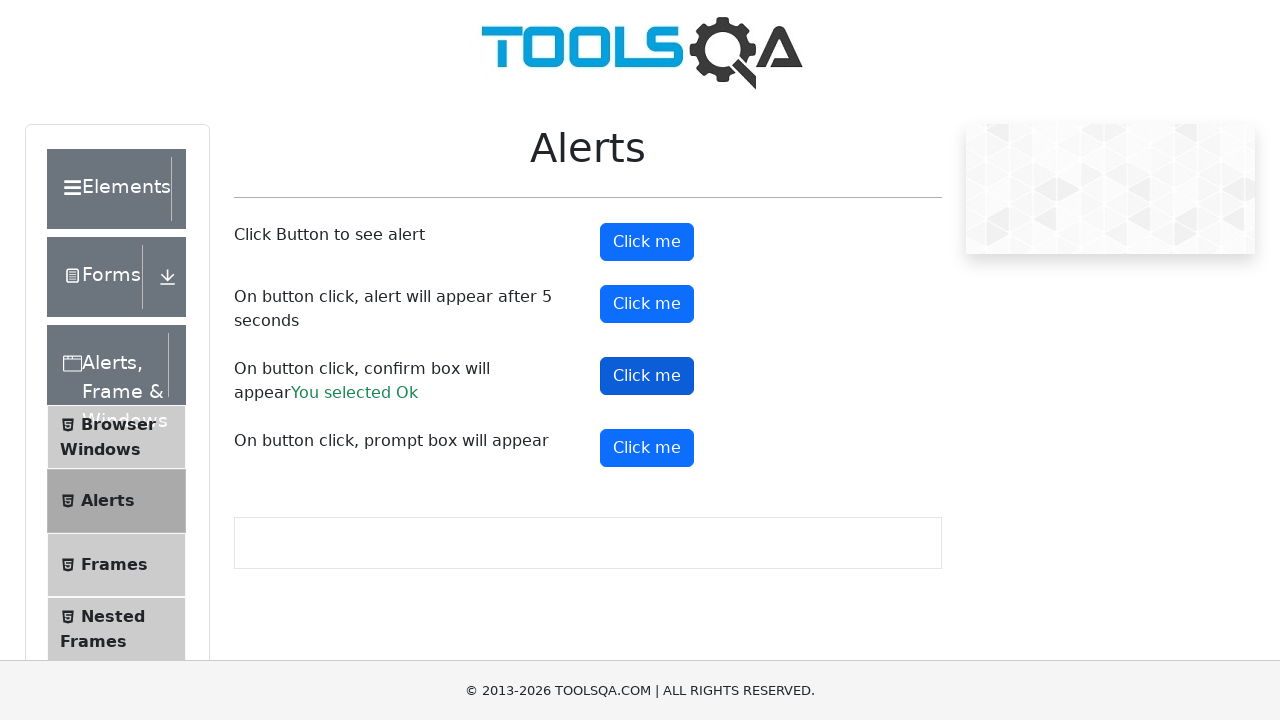

Set up dialog handler for prompt alert with 'TestUser' input
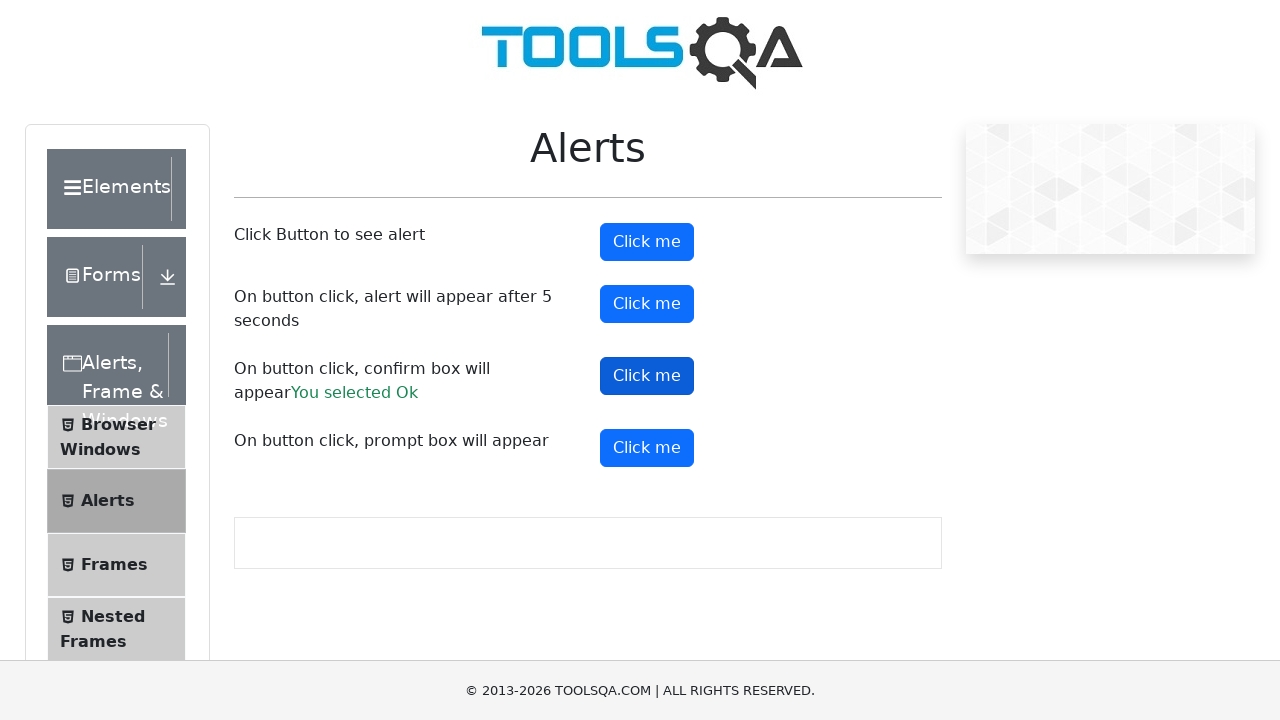

Clicked button to trigger prompt alert at (647, 448) on #promtButton
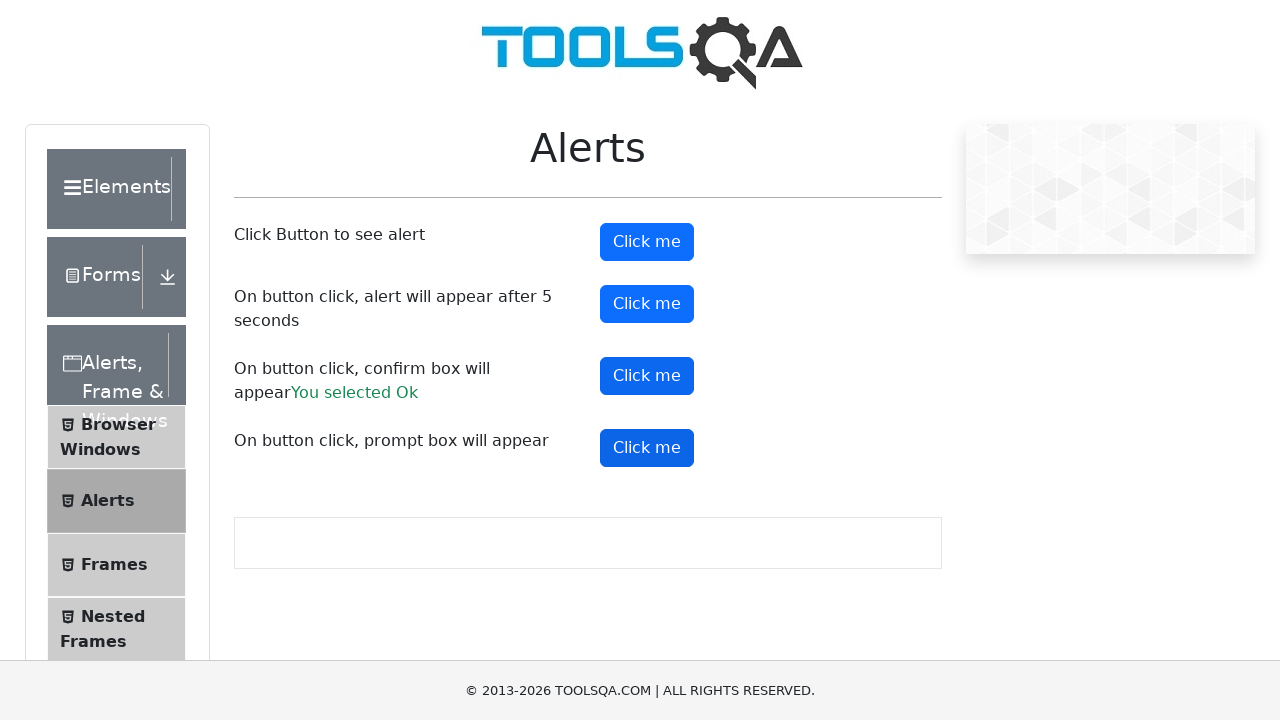

Waited 500ms after handling prompt alert
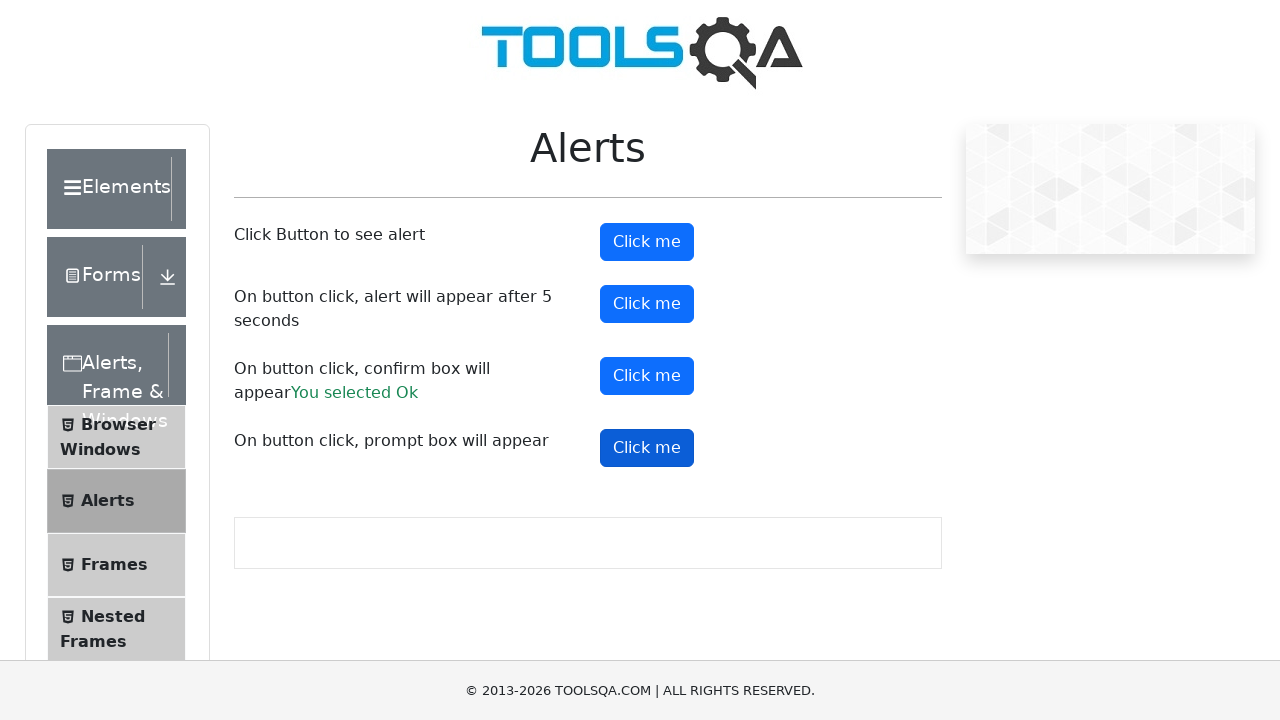

Navigated to frames page
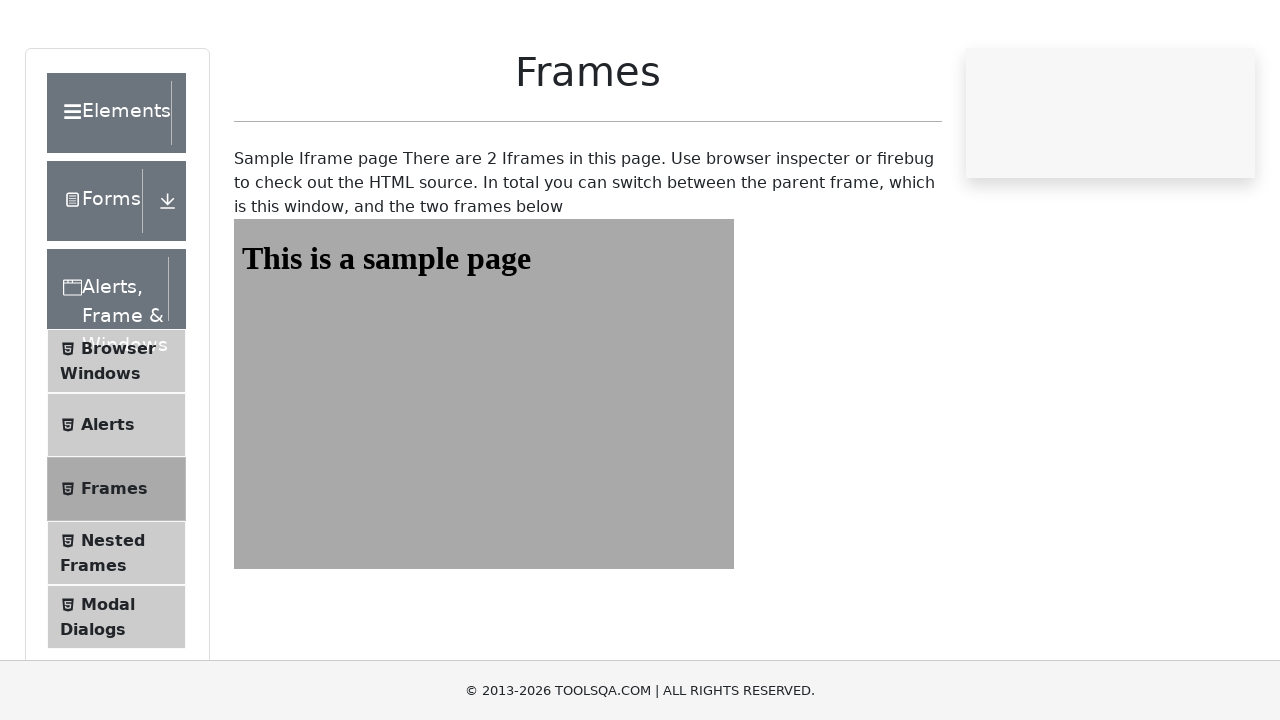

Waited for frame1 to load
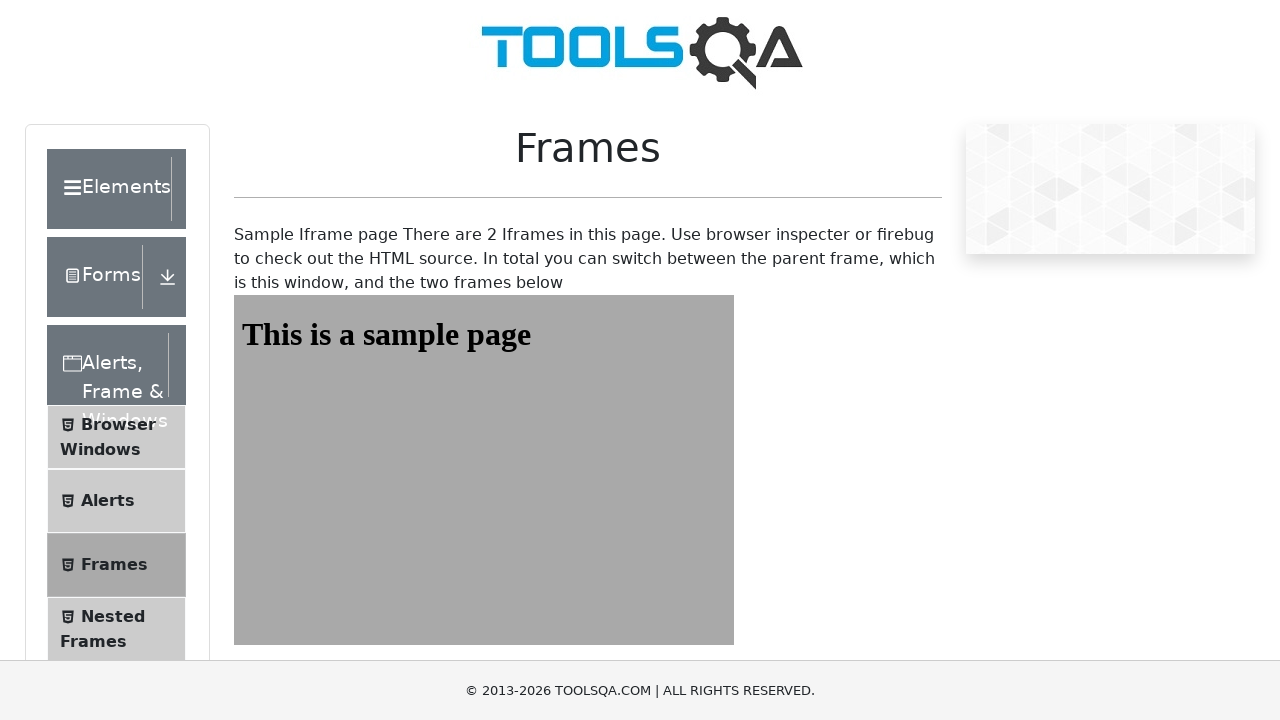

Navigated to nested frames page
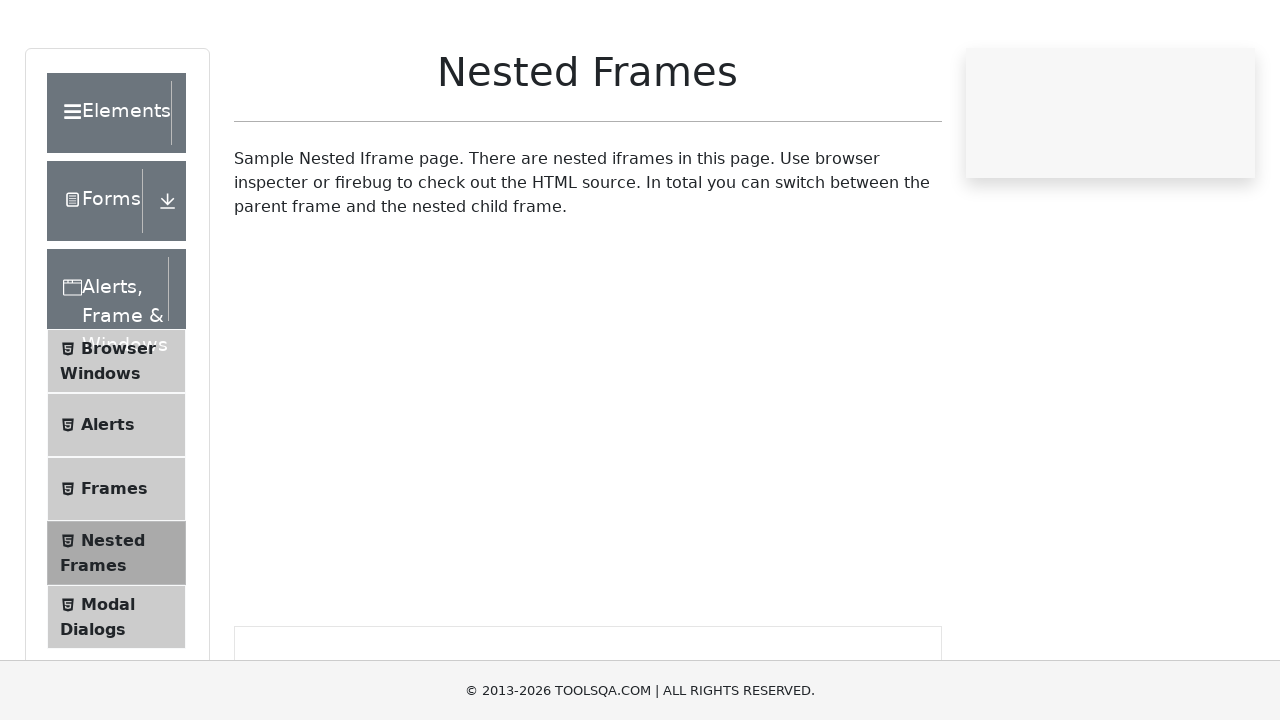

Waited for frame1 to load on nested frames page
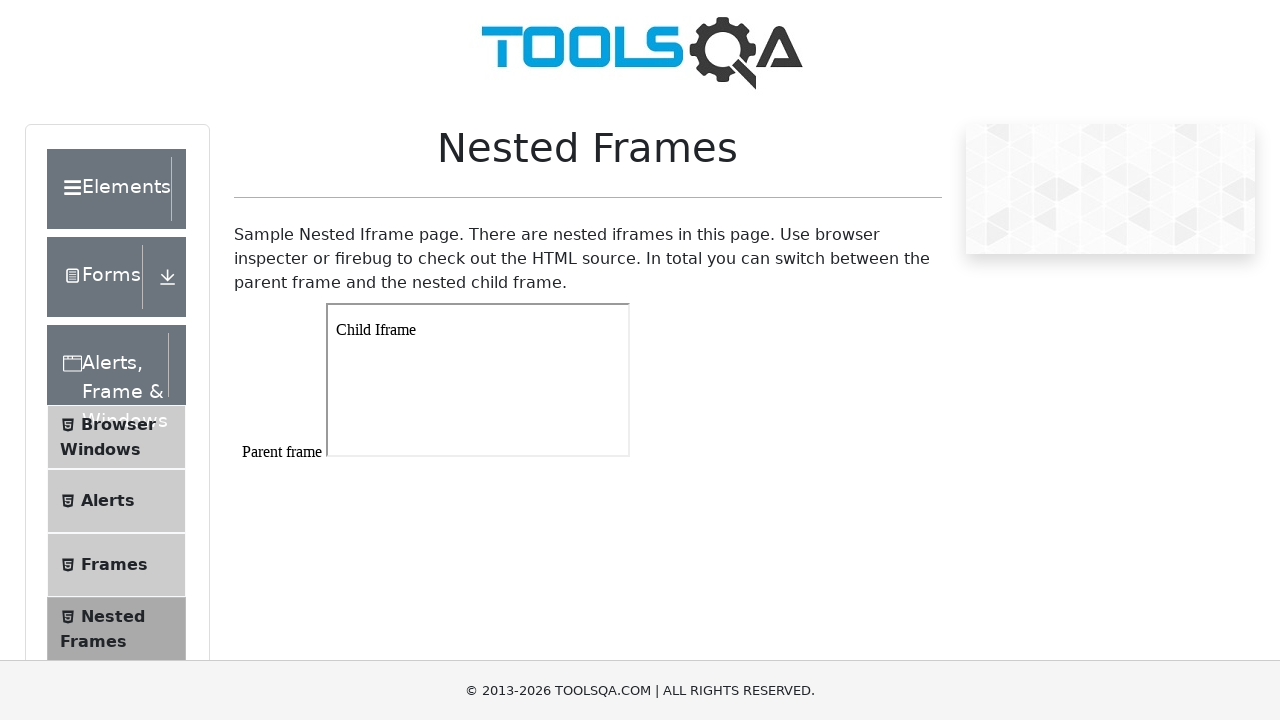

Navigated to modal dialogs page
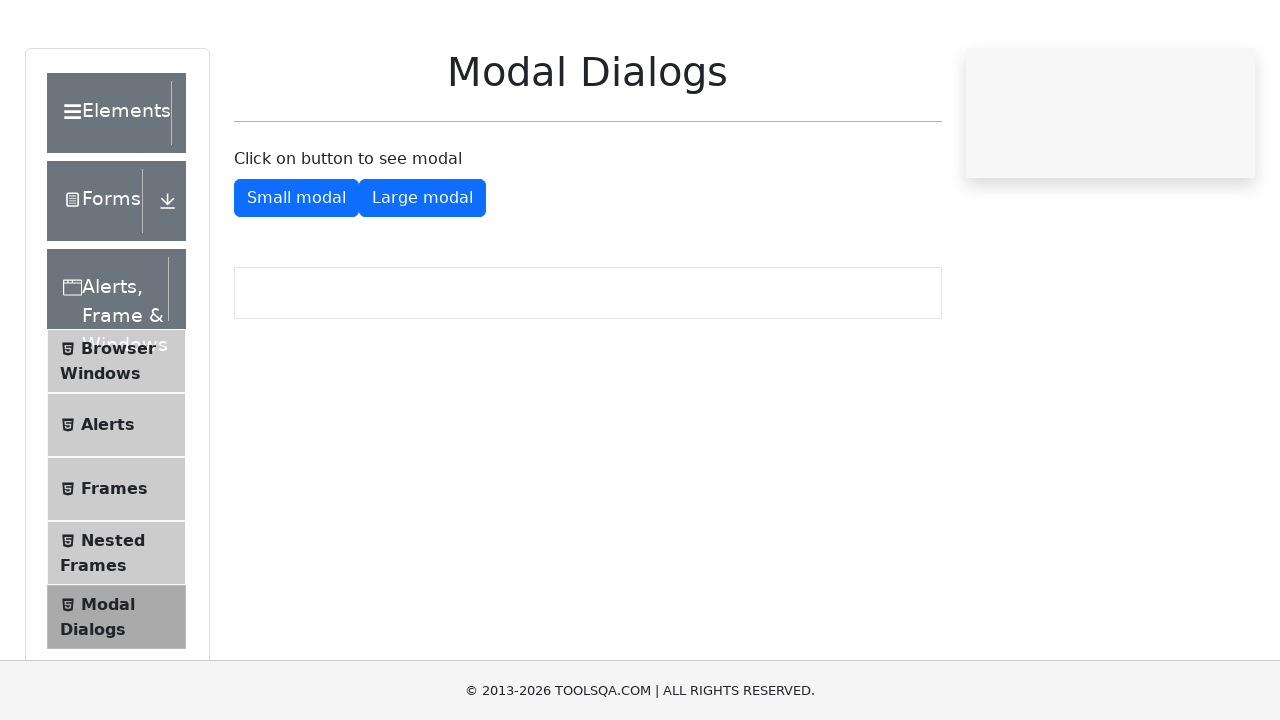

Clicked button to open small modal dialog at (296, 274) on #showSmallModal
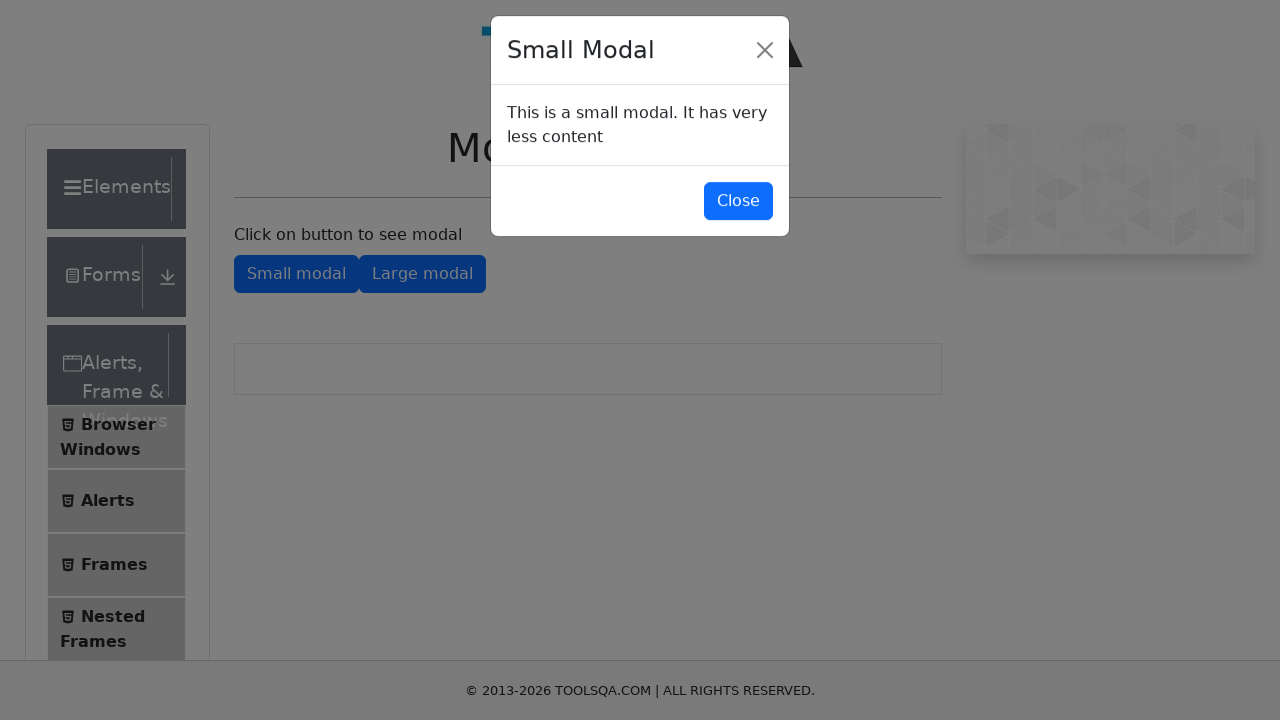

Waited for small modal Close button to appear
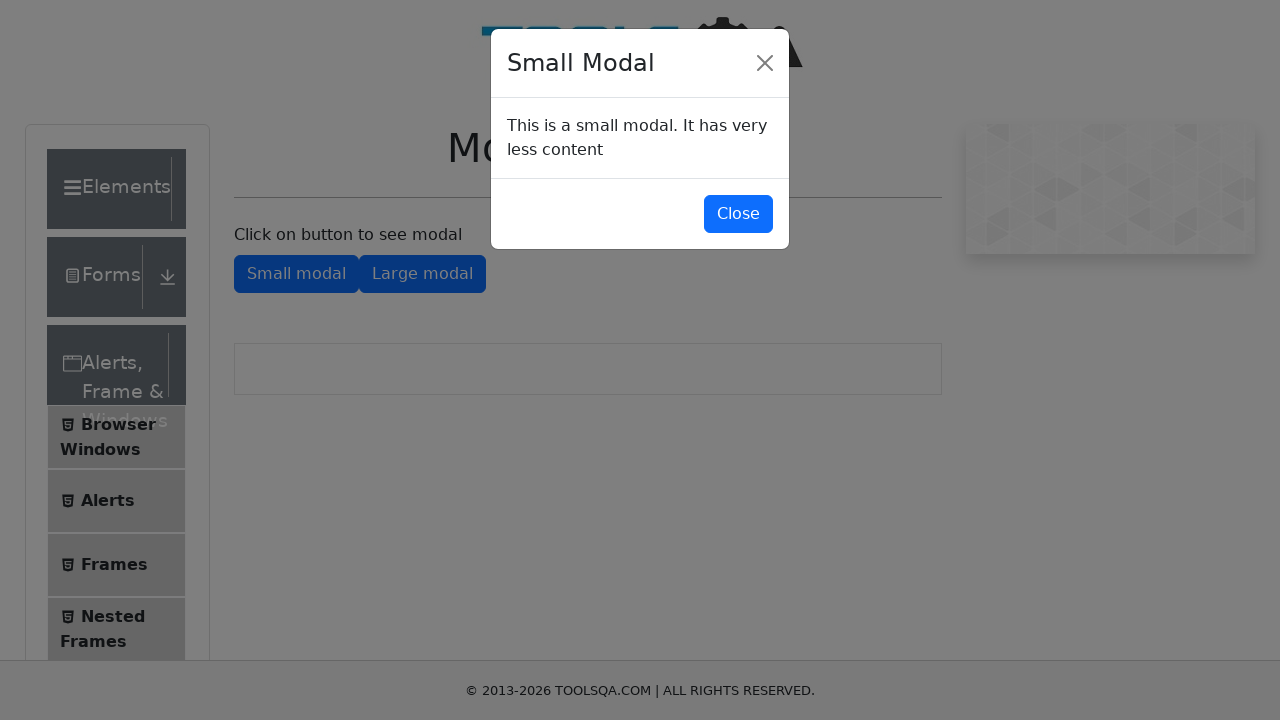

Clicked Close button to close small modal at (738, 214) on button:has-text('Close')
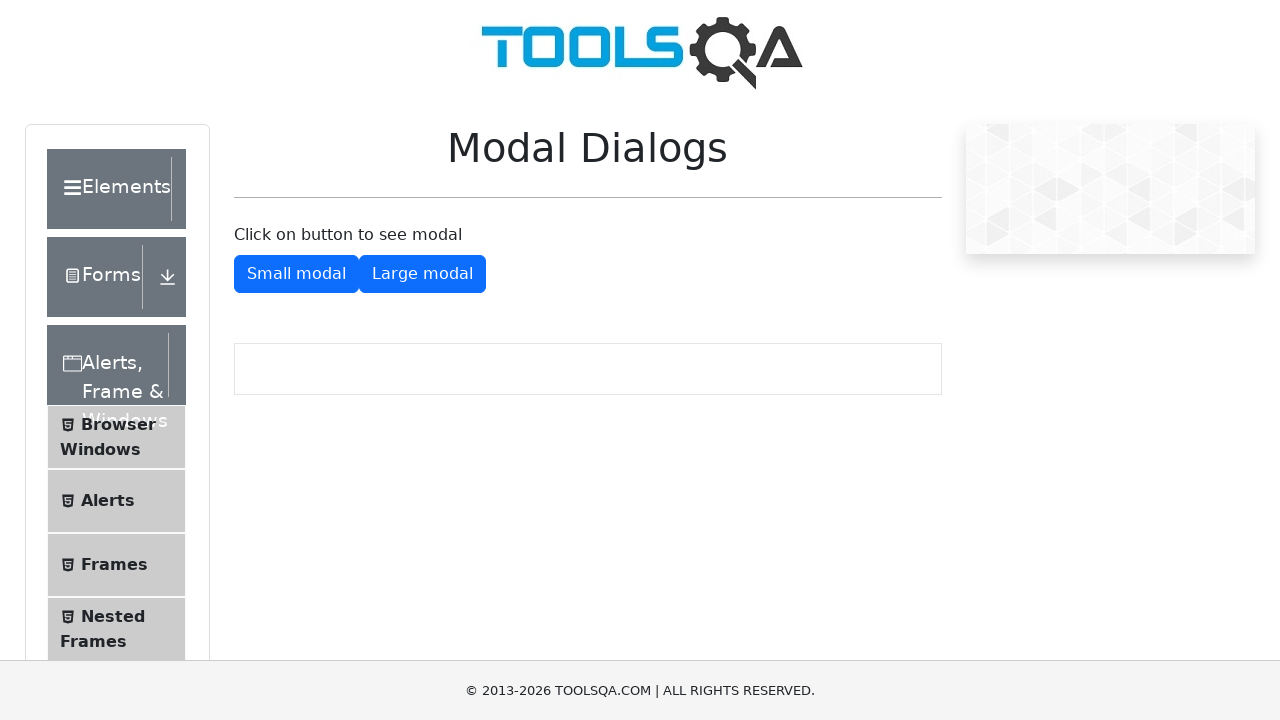

Clicked button to open large modal dialog at (422, 274) on #showLargeModal
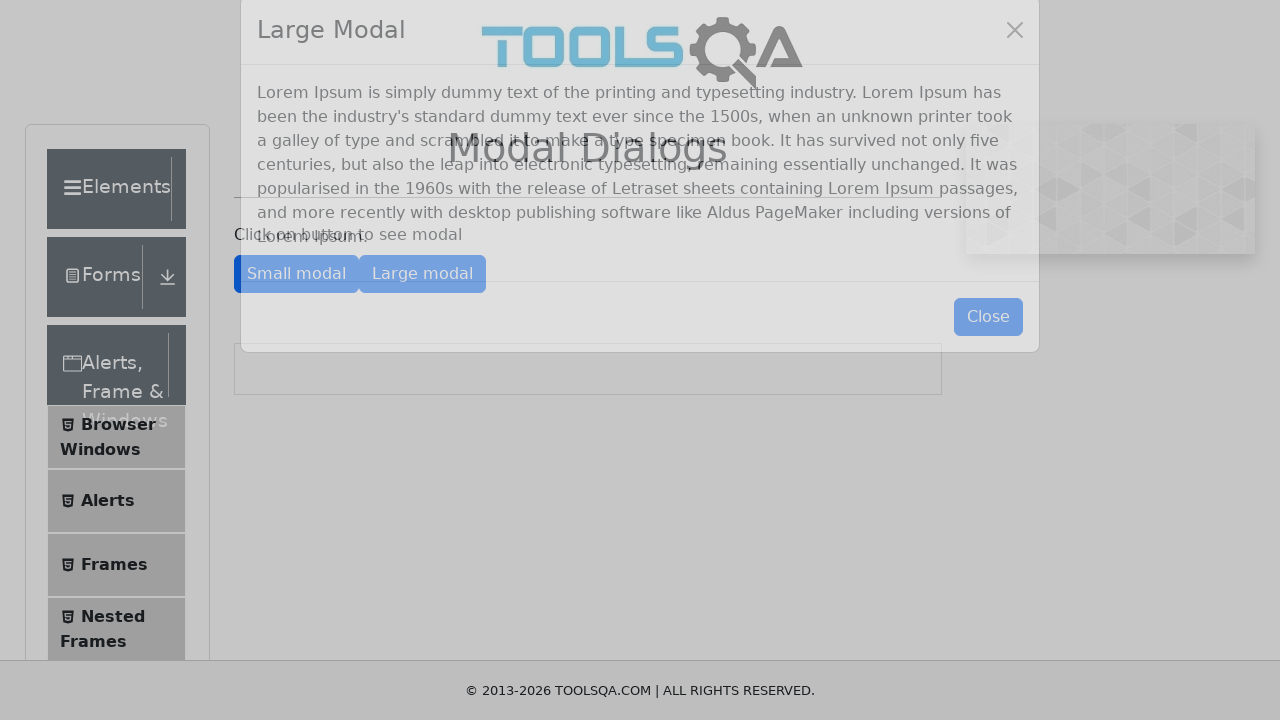

Waited for large modal Close button to appear
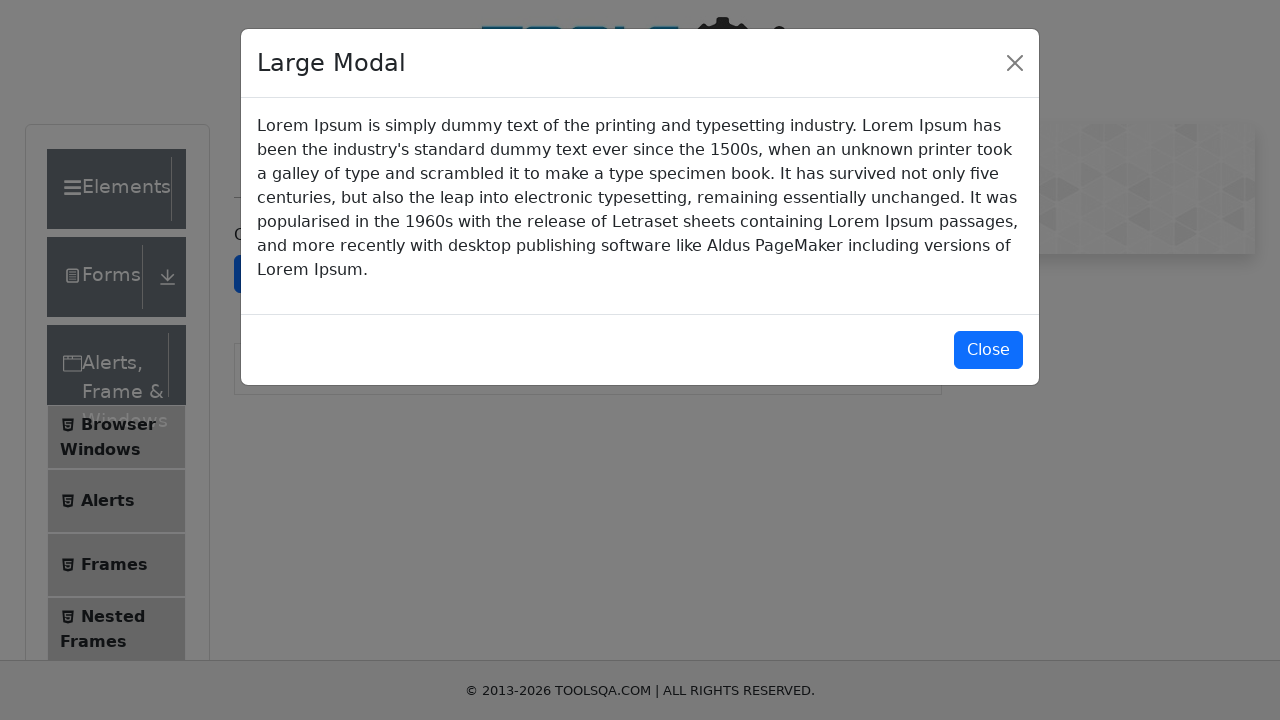

Clicked Close button to close large modal at (988, 350) on button:has-text('Close')
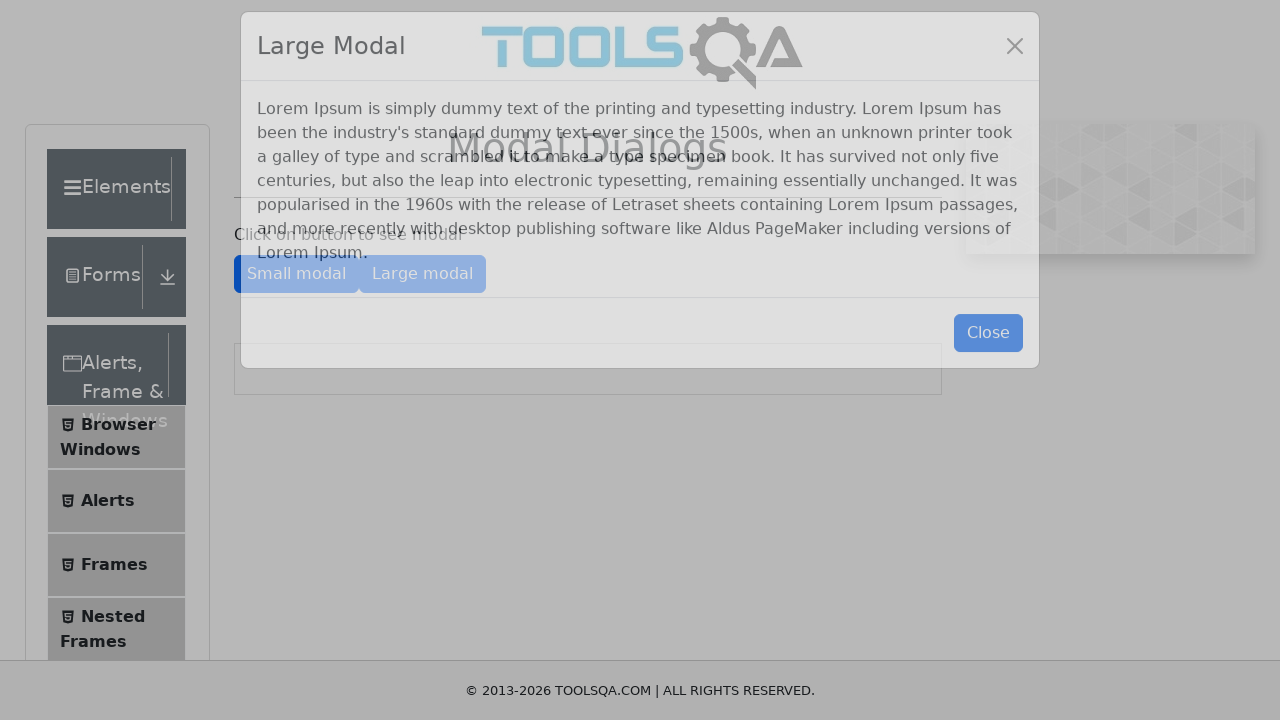

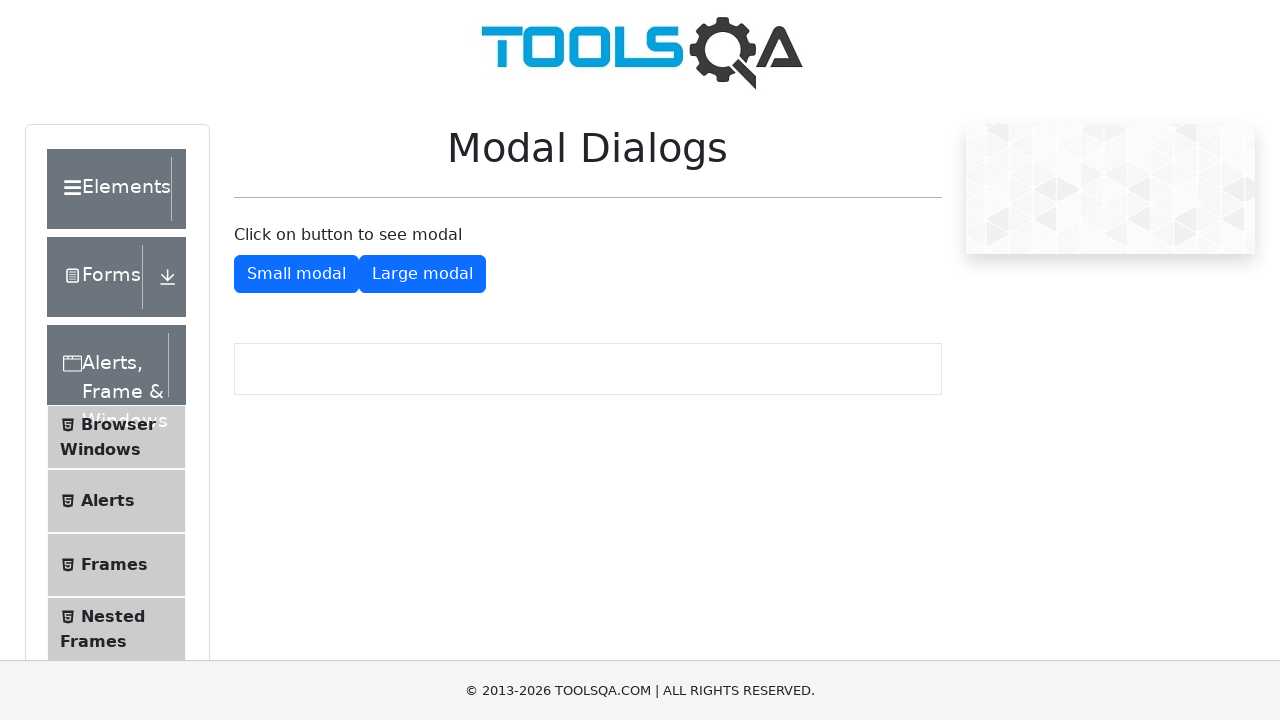